Tests dynamic loading functionality by clicking a start button, waiting for loading to complete, and verifying the displayed text.

Starting URL: https://automationfc.github.io/dynamic-loading/

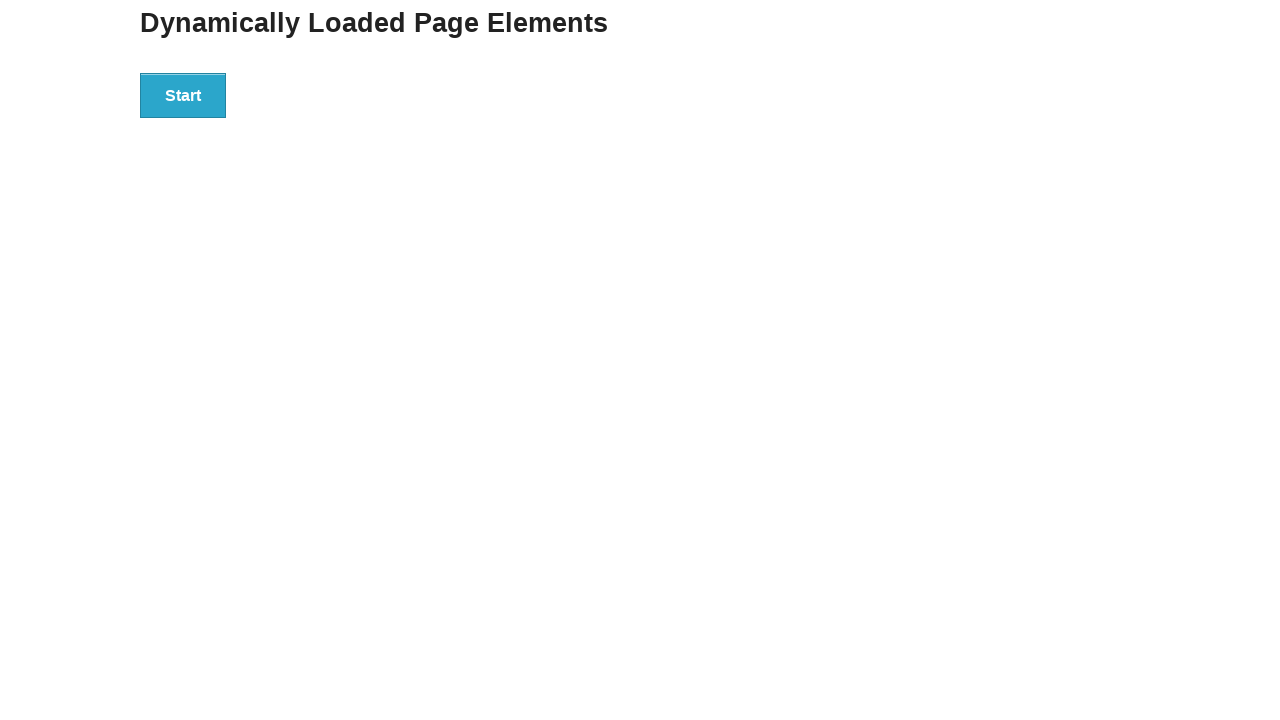

Clicked start button to trigger dynamic loading at (183, 95) on #start > button
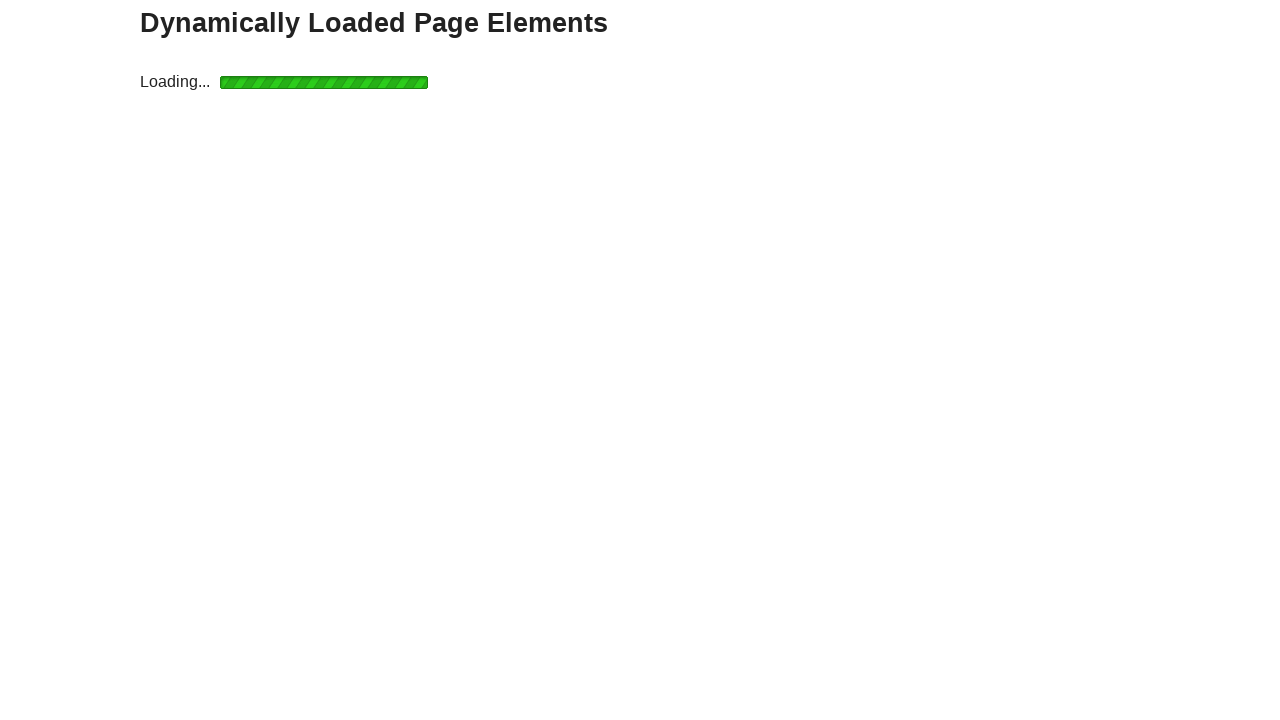

Loading indicator disappeared - dynamic content loaded
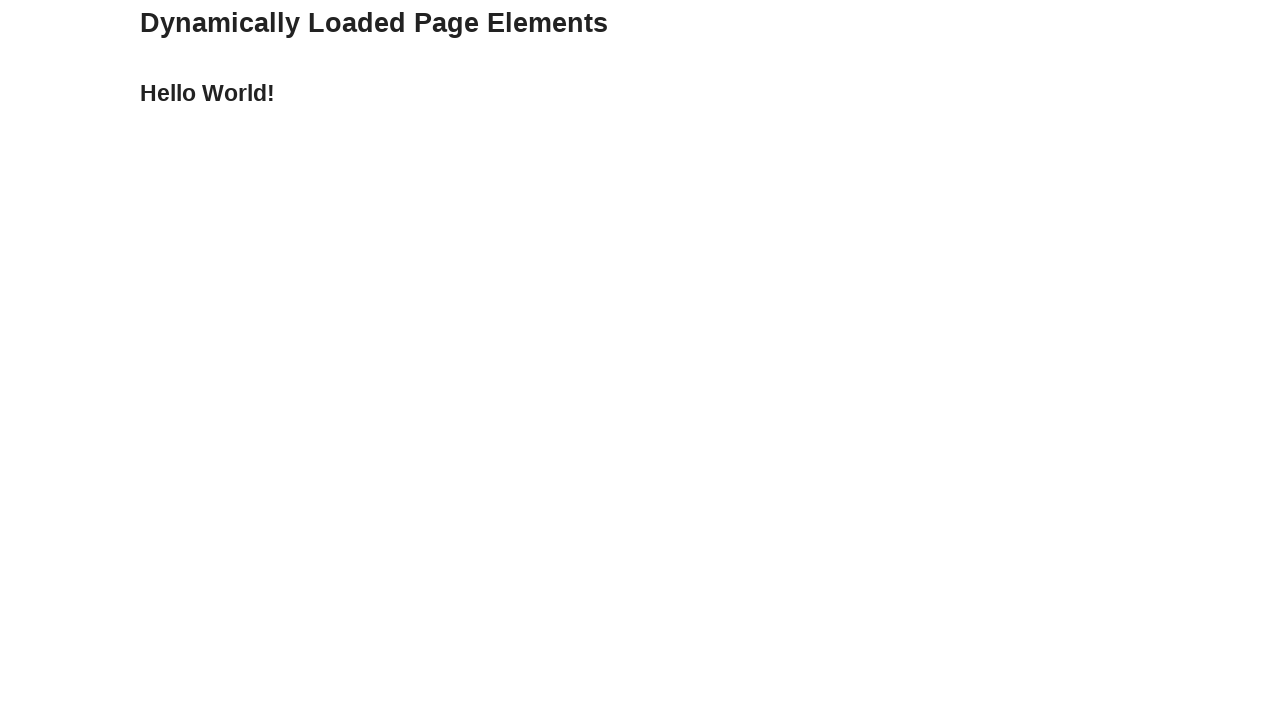

Verified that finish text displays 'Hello World!' as expected
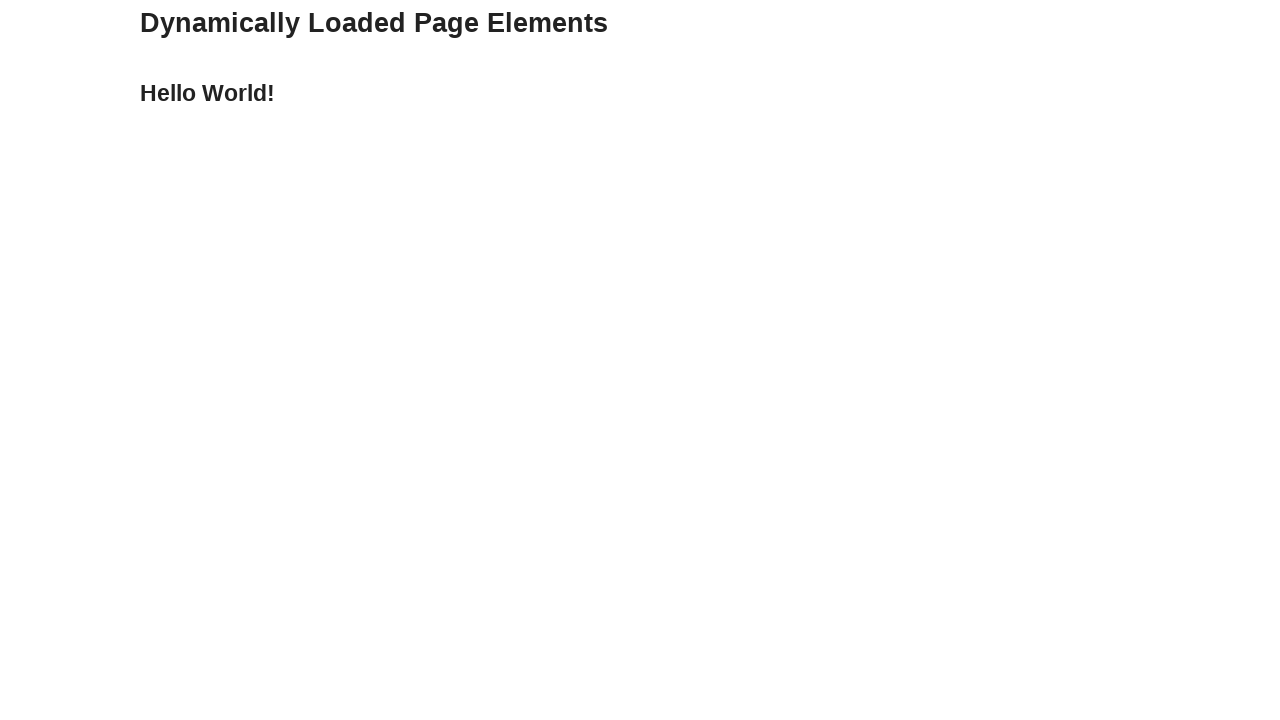

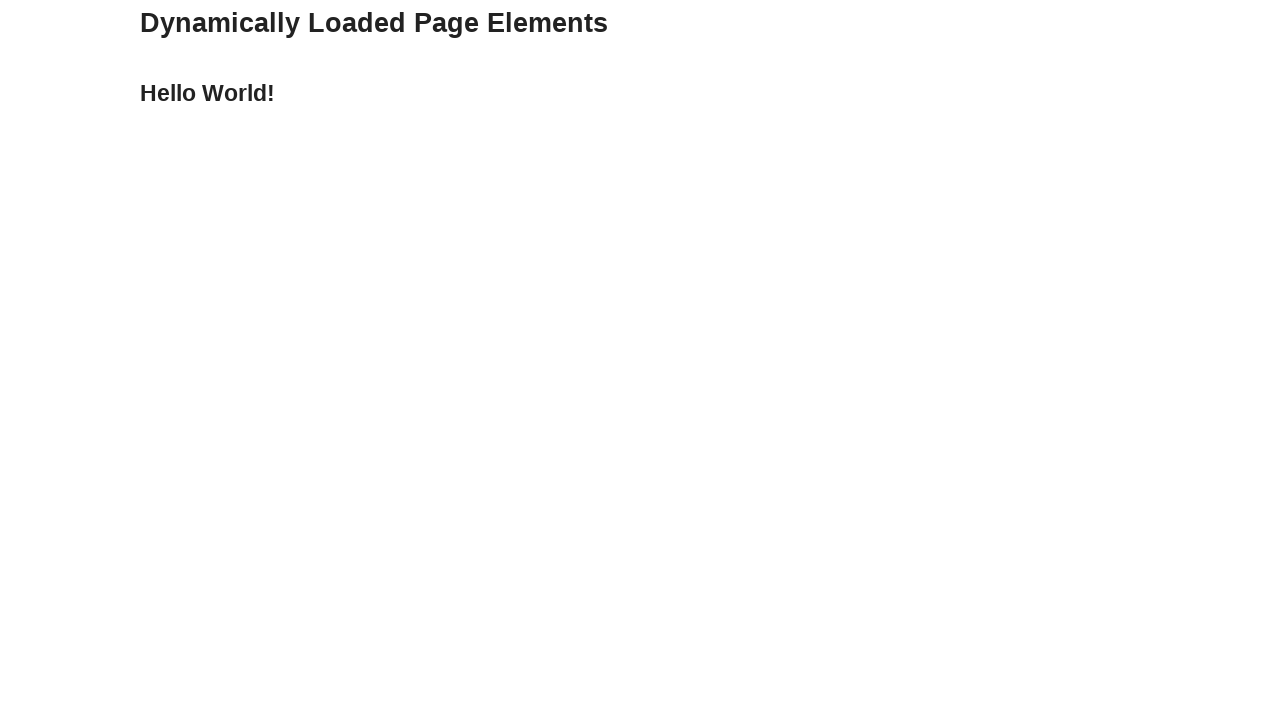